Tests form input functionality on a practice Angular page by filling in the name field with a sample name

Starting URL: https://rahulshettyacademy.com/angularpractice/

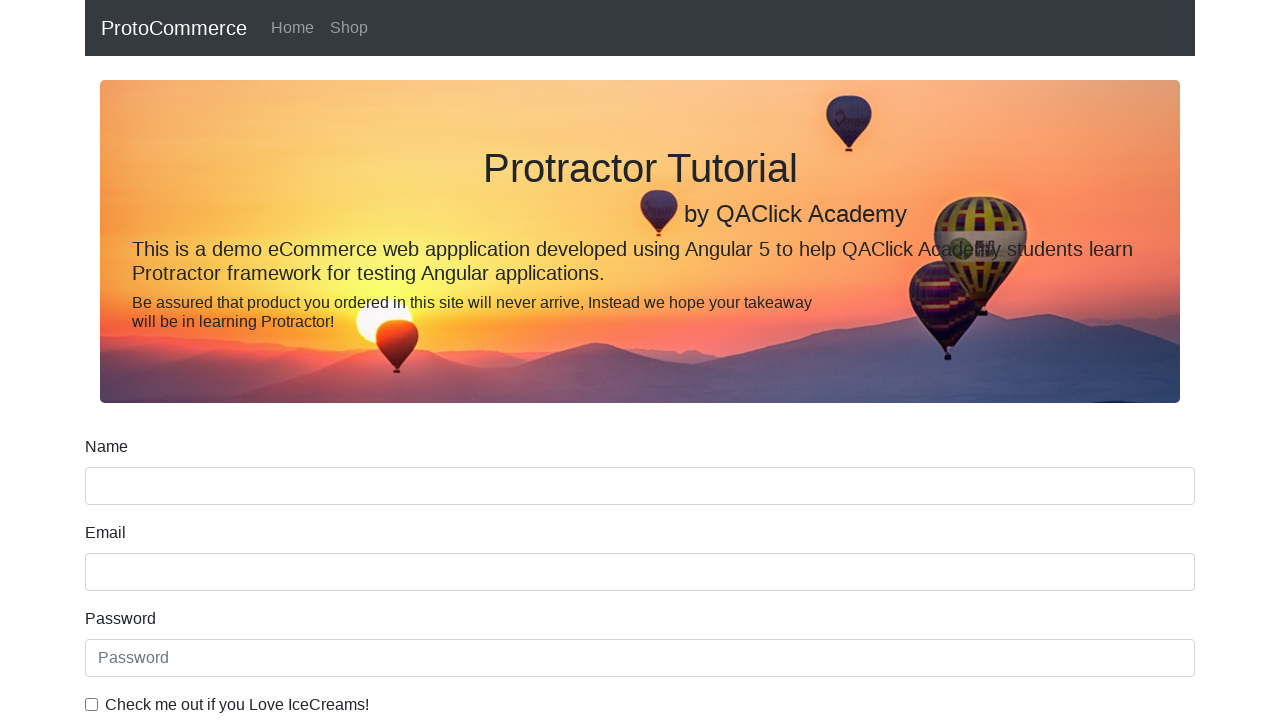

Filled name field with 'Shamanth Deokar' on input[name='name']
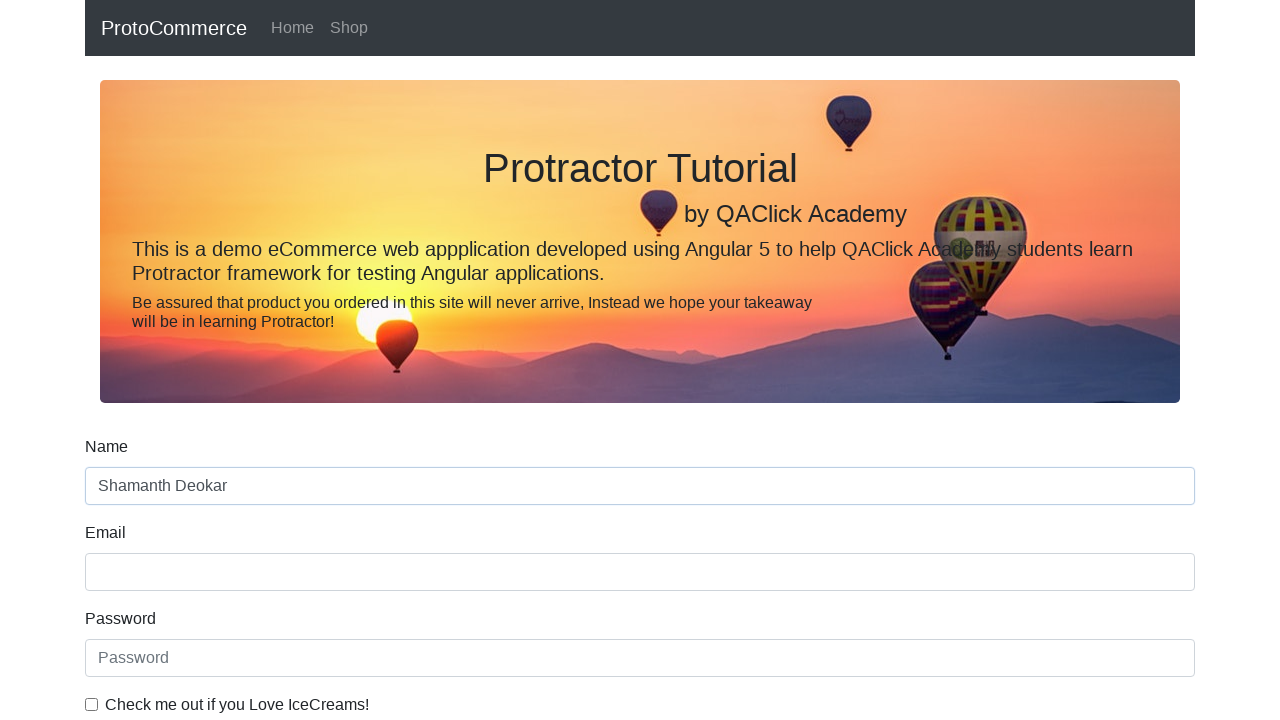

Waited 500ms for input to be registered
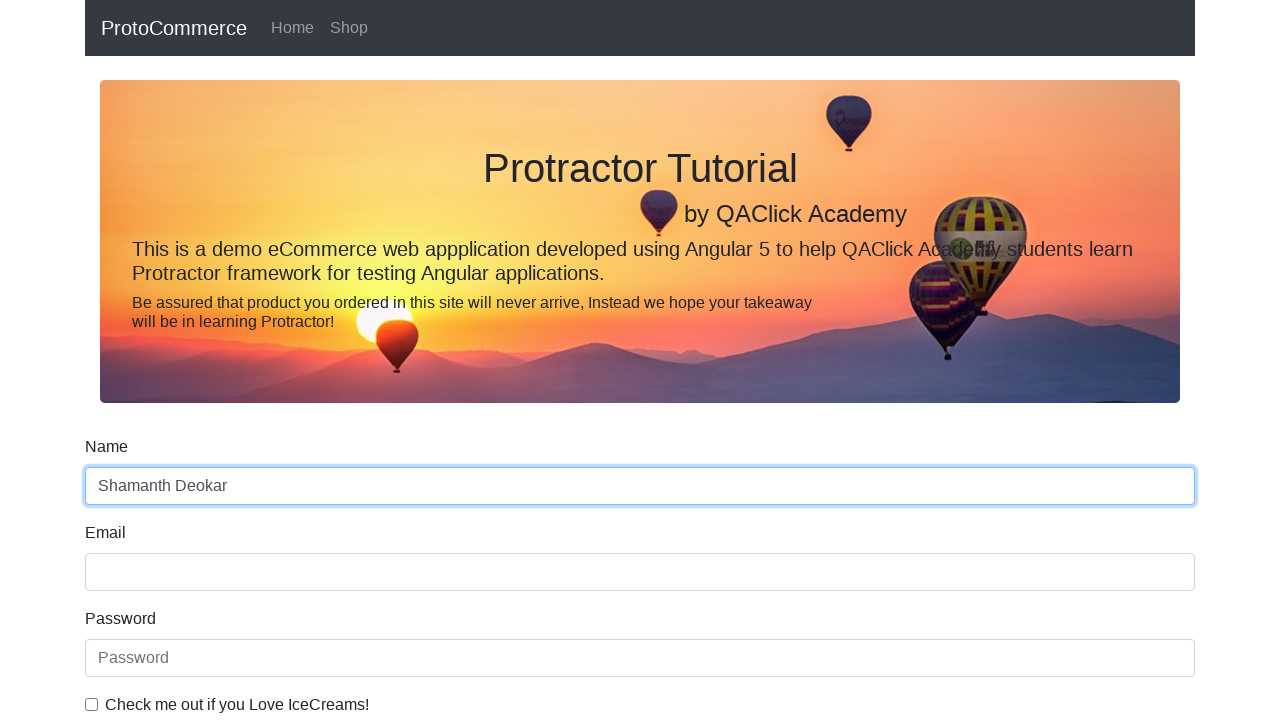

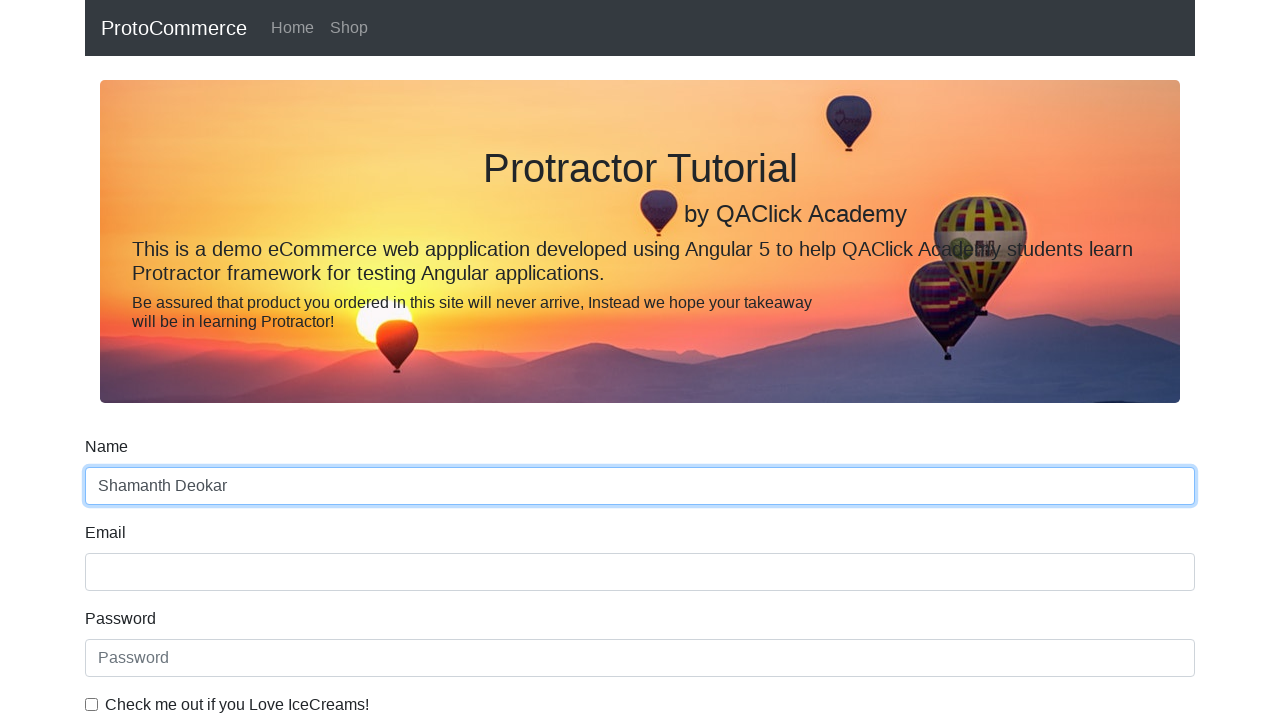